Tests JavaScript alert handling by clicking a button that triggers an alert, accepting the alert, and verifying the result message is displayed correctly.

Starting URL: https://practice.cydeo.com/javascript_alerts

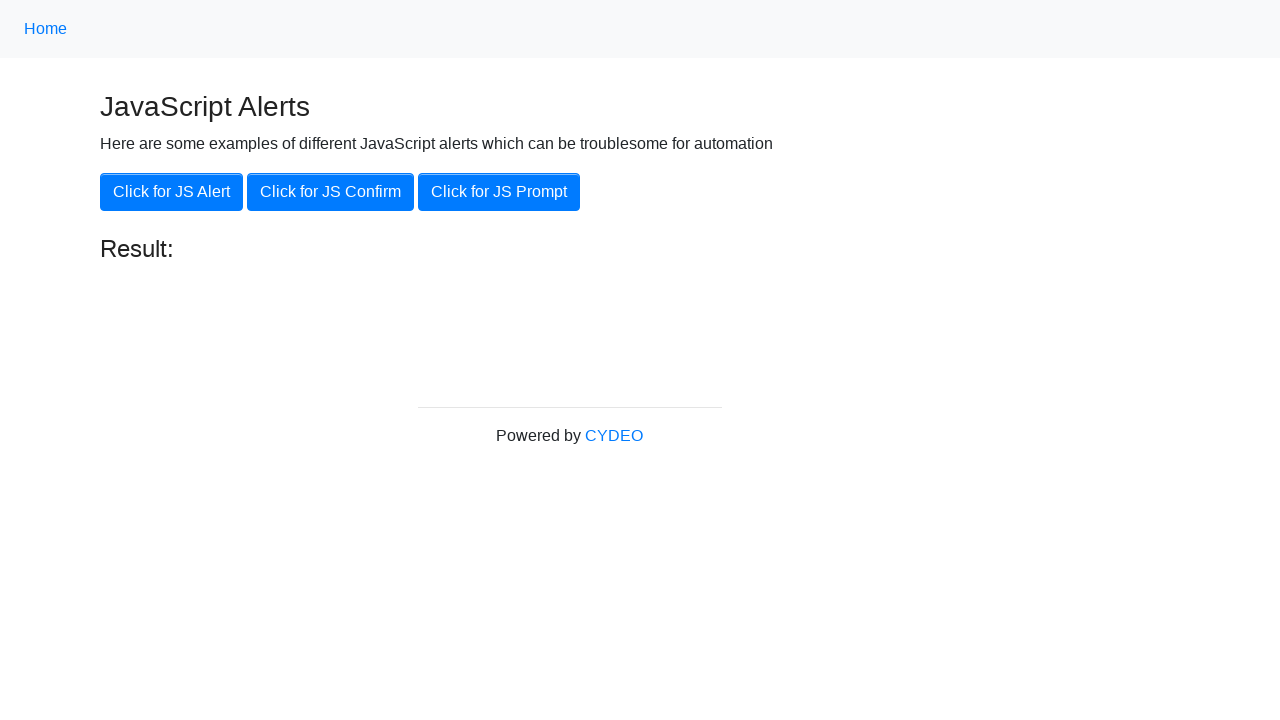

Clicked the 'Click for JS Alert' button at (172, 192) on xpath=//button[.='Click for JS Alert']
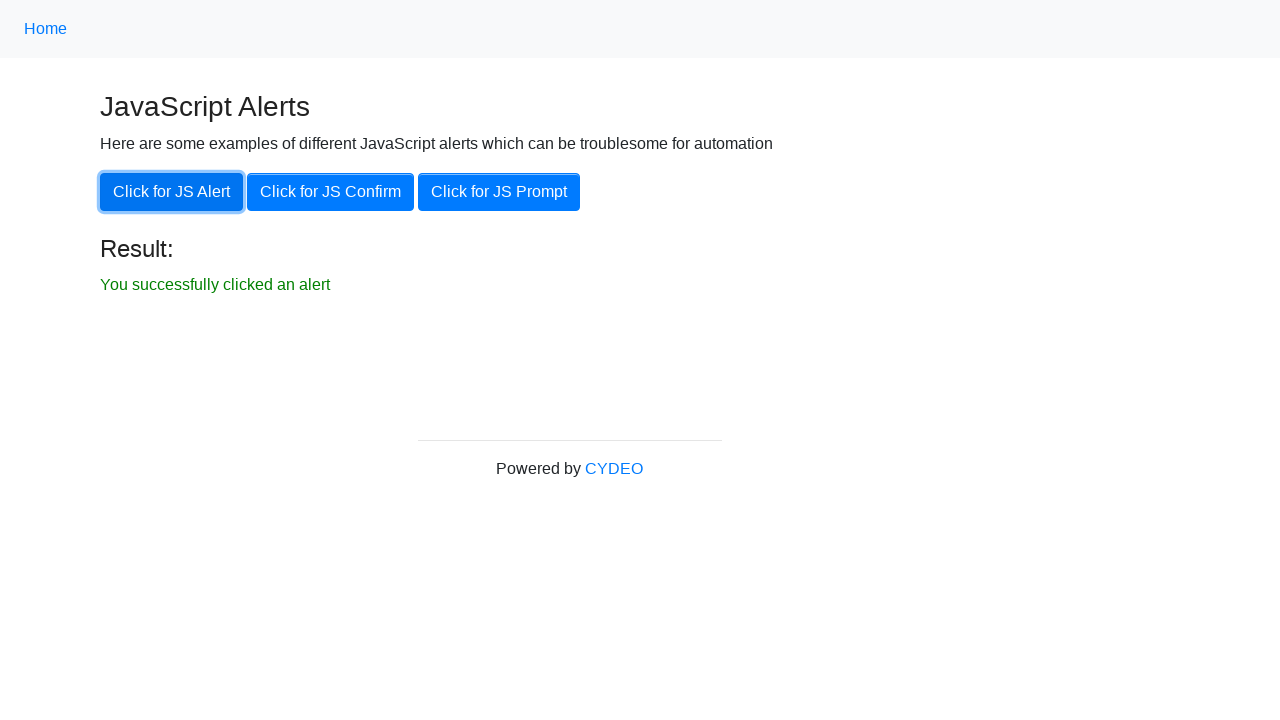

Set up dialog handler to accept JavaScript alert
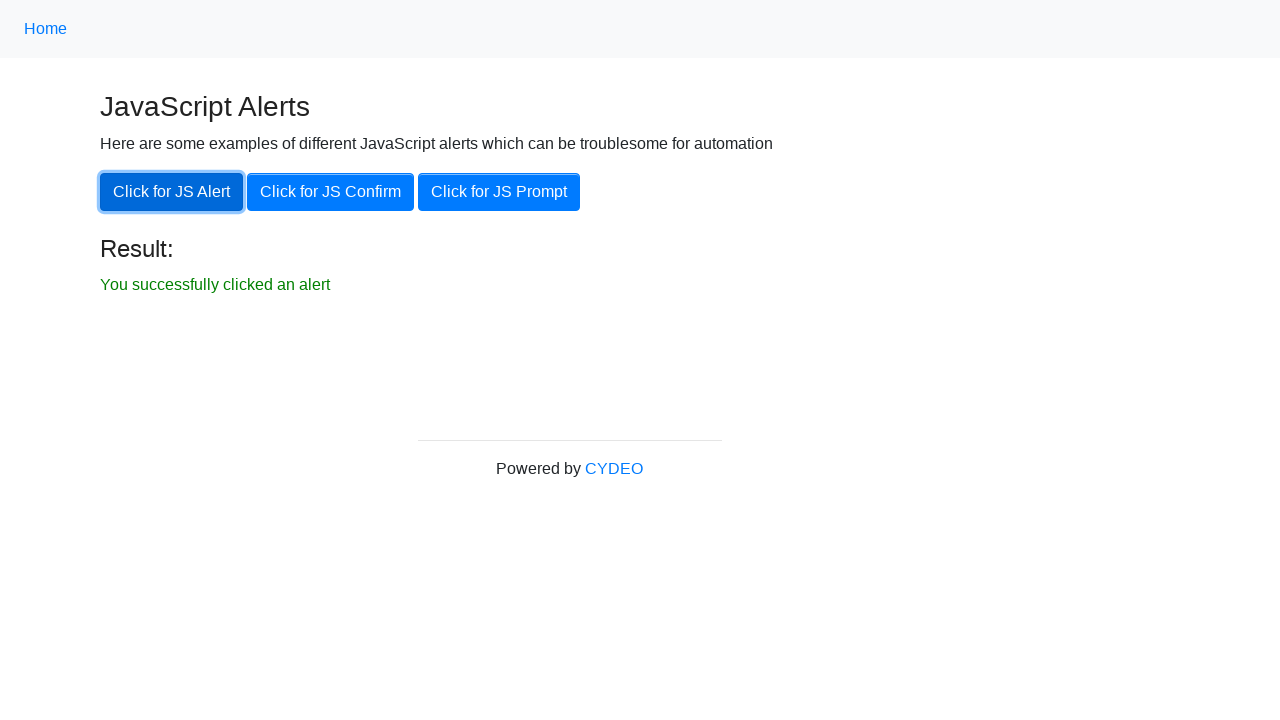

Waited for result message to become visible
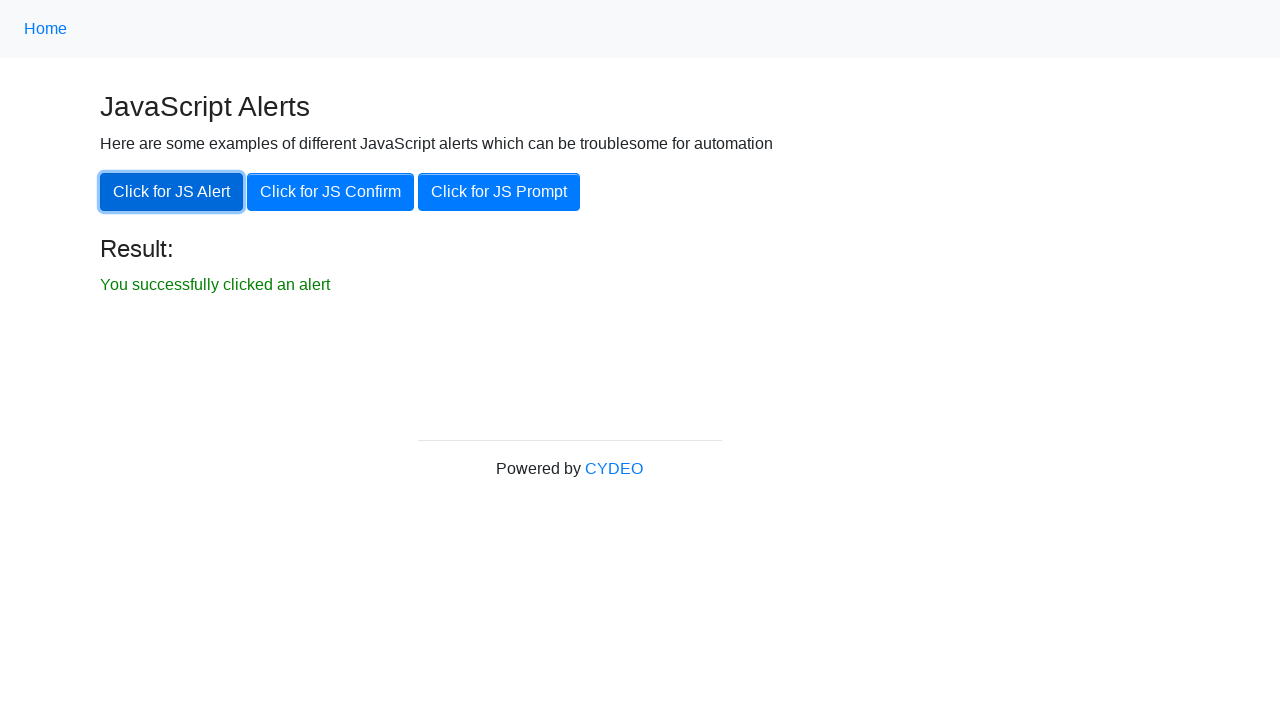

Verified result text content is 'You successfully clicked an alert'
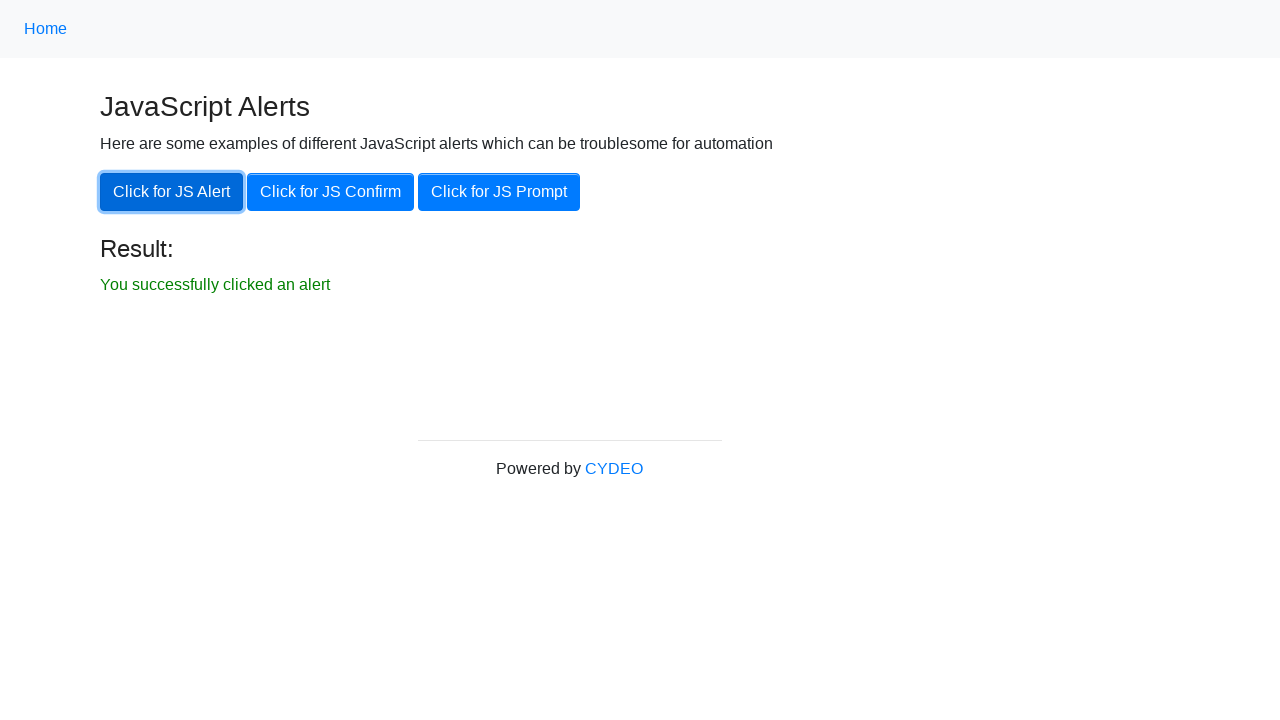

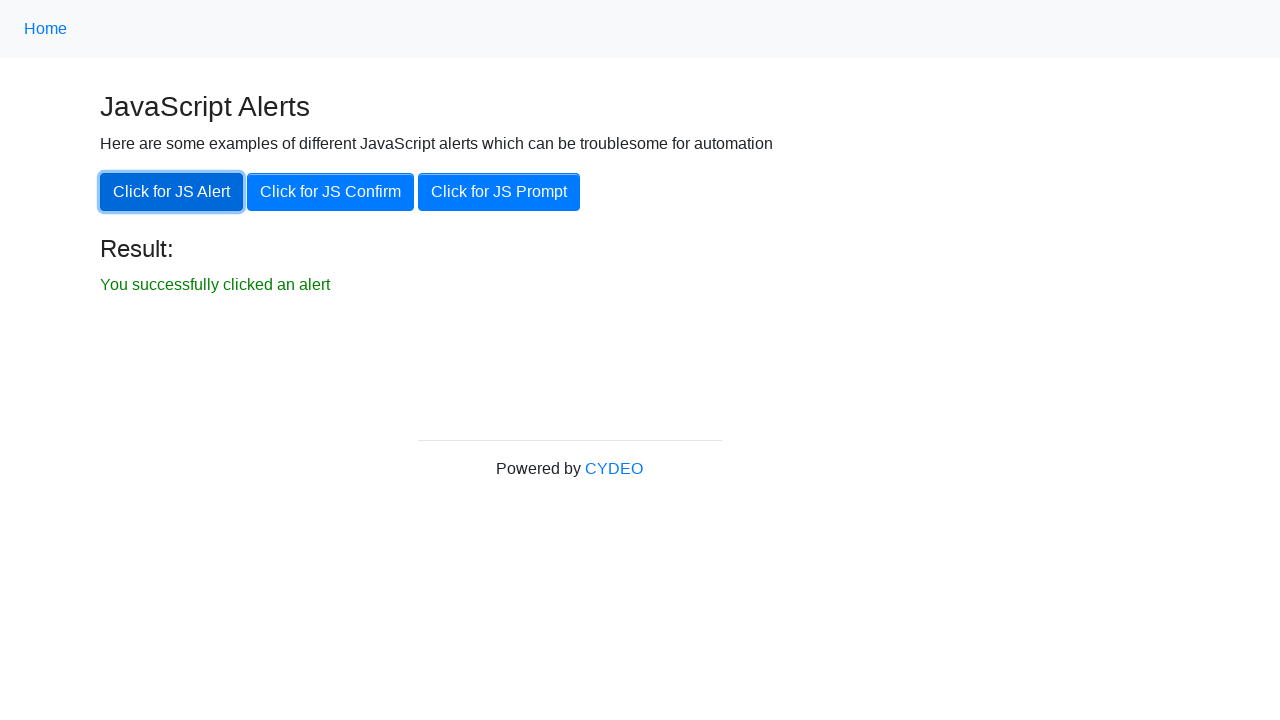